Tests flight search navigation by selecting departure and destination cities and submitting the search form

Starting URL: https://blazedemo.com

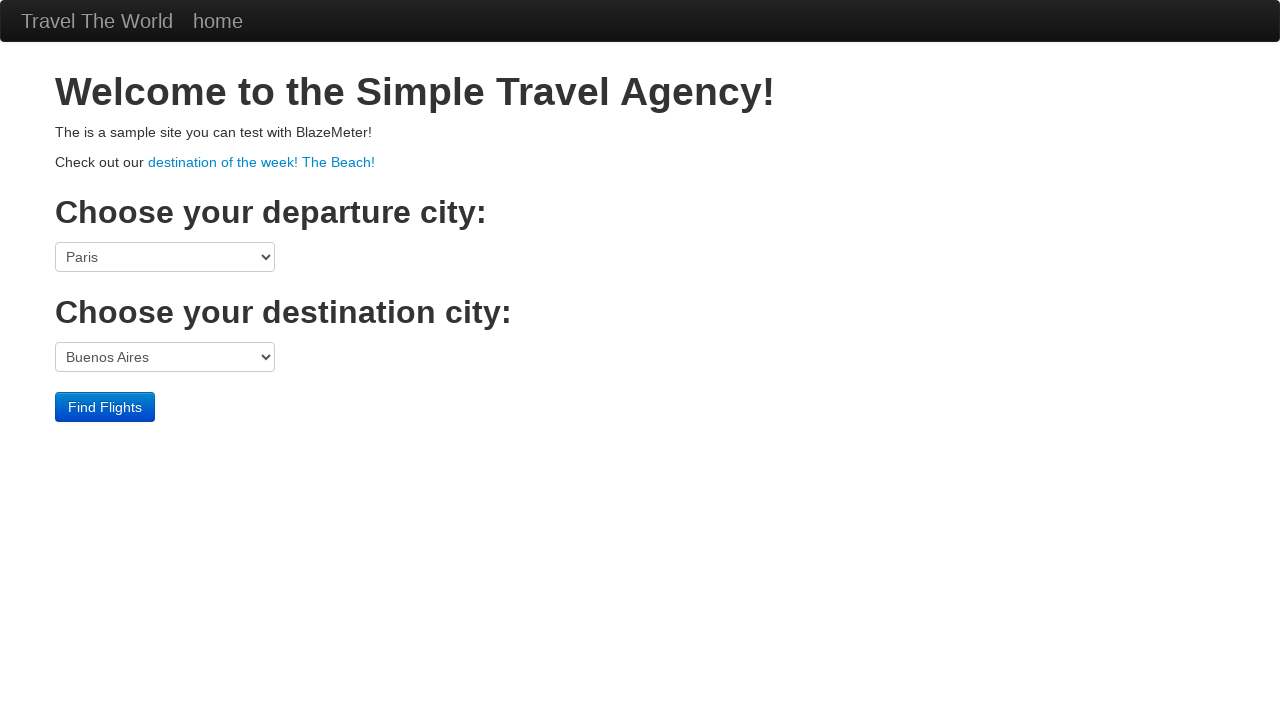

Selected Boston as departure city on select[name='fromPort']
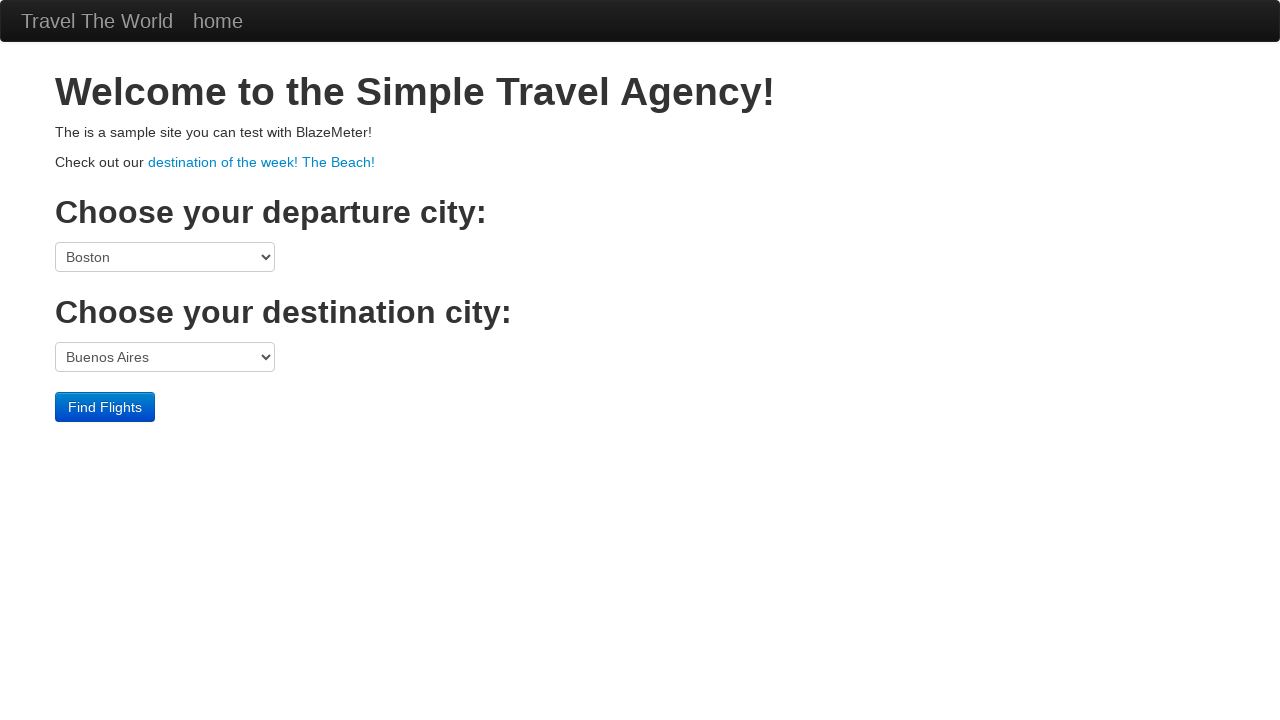

Selected New York as destination city on select[name='toPort']
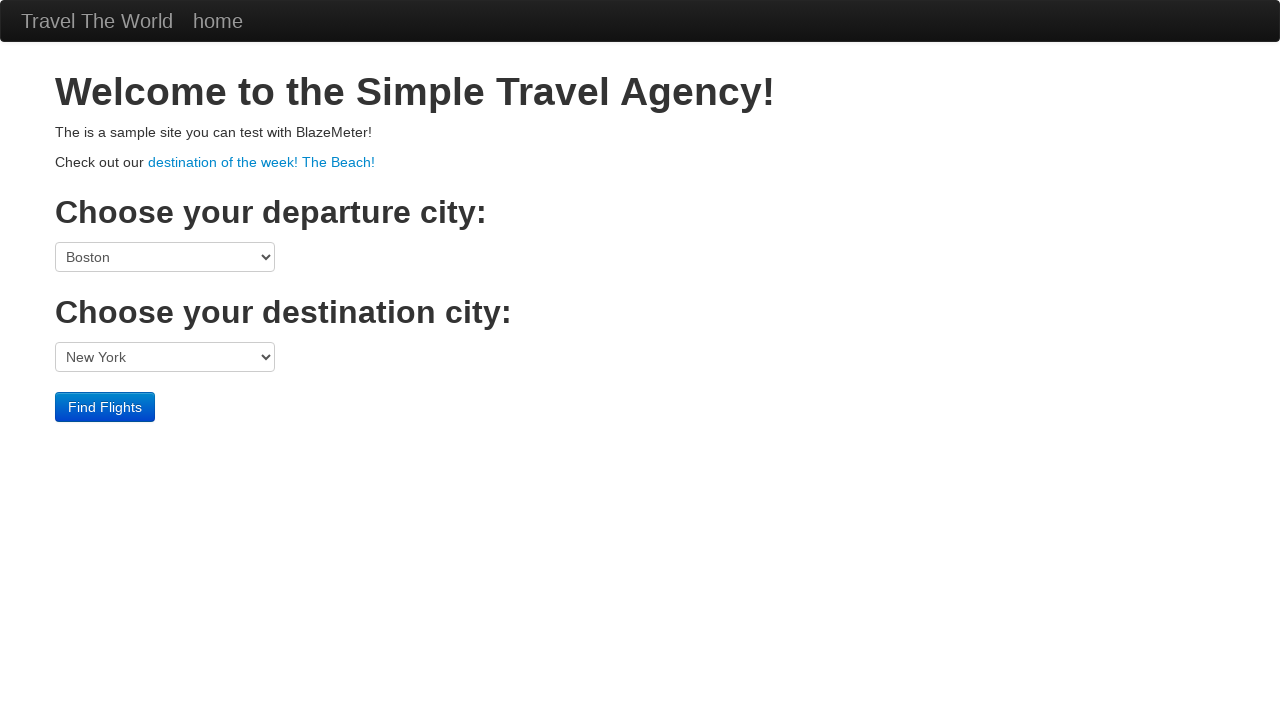

Clicked search button to submit flight search at (105, 407) on input[type='submit']
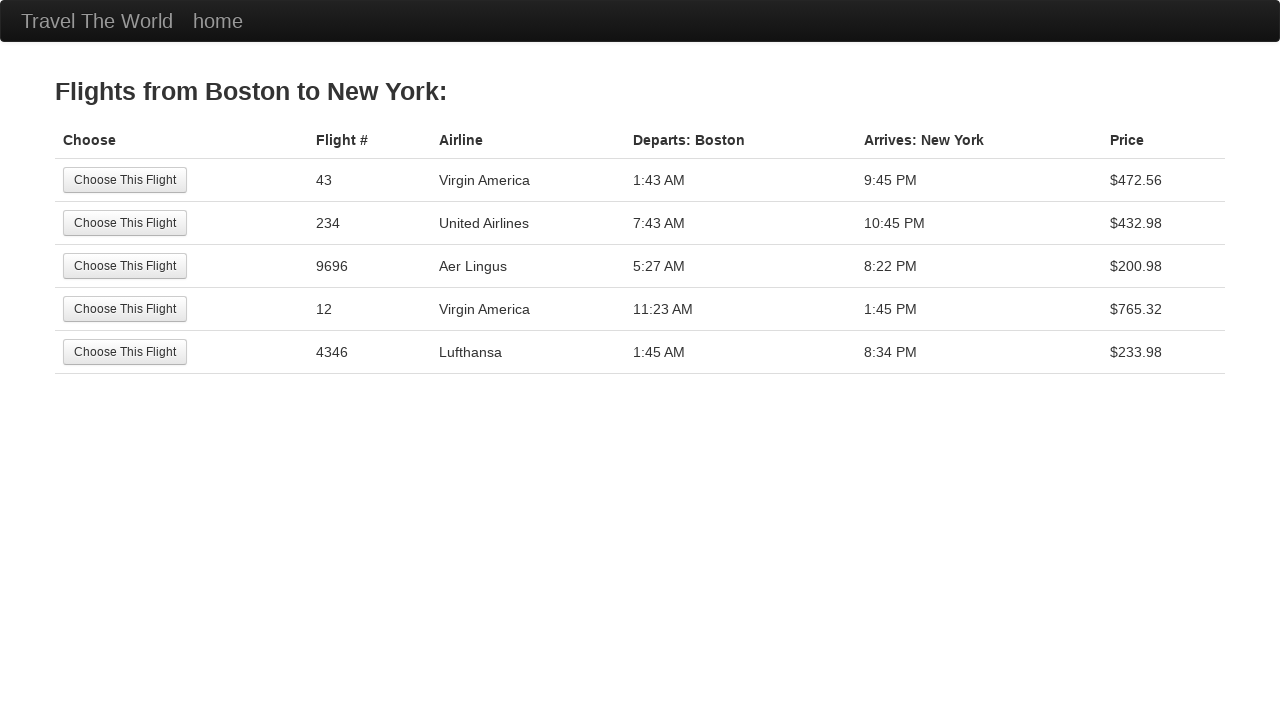

Page loaded after flight search submission
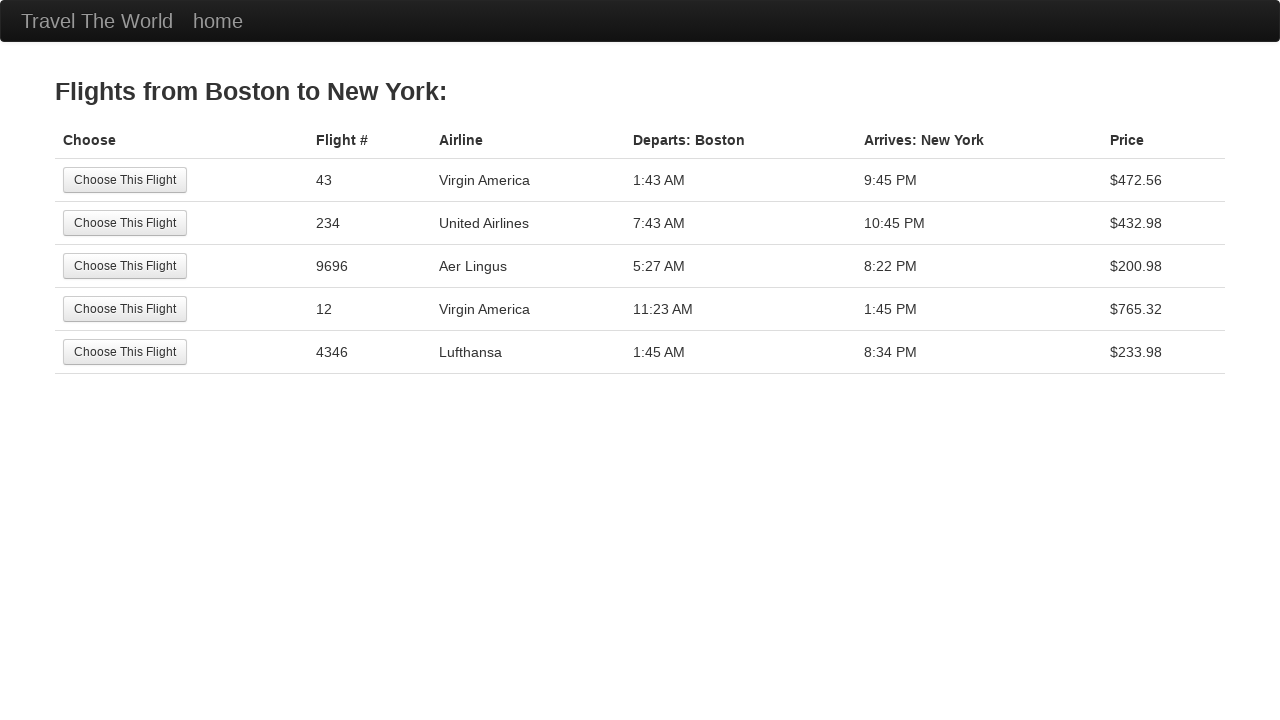

Verified BlazeDemo is present in page title
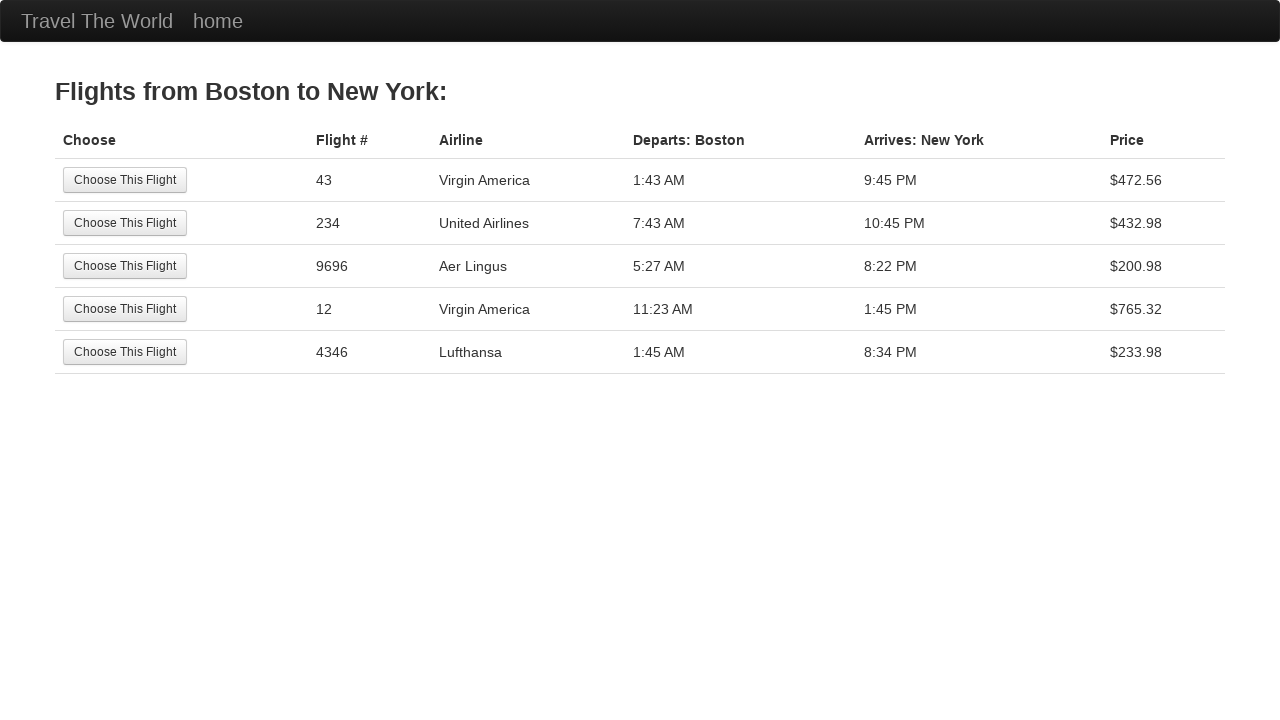

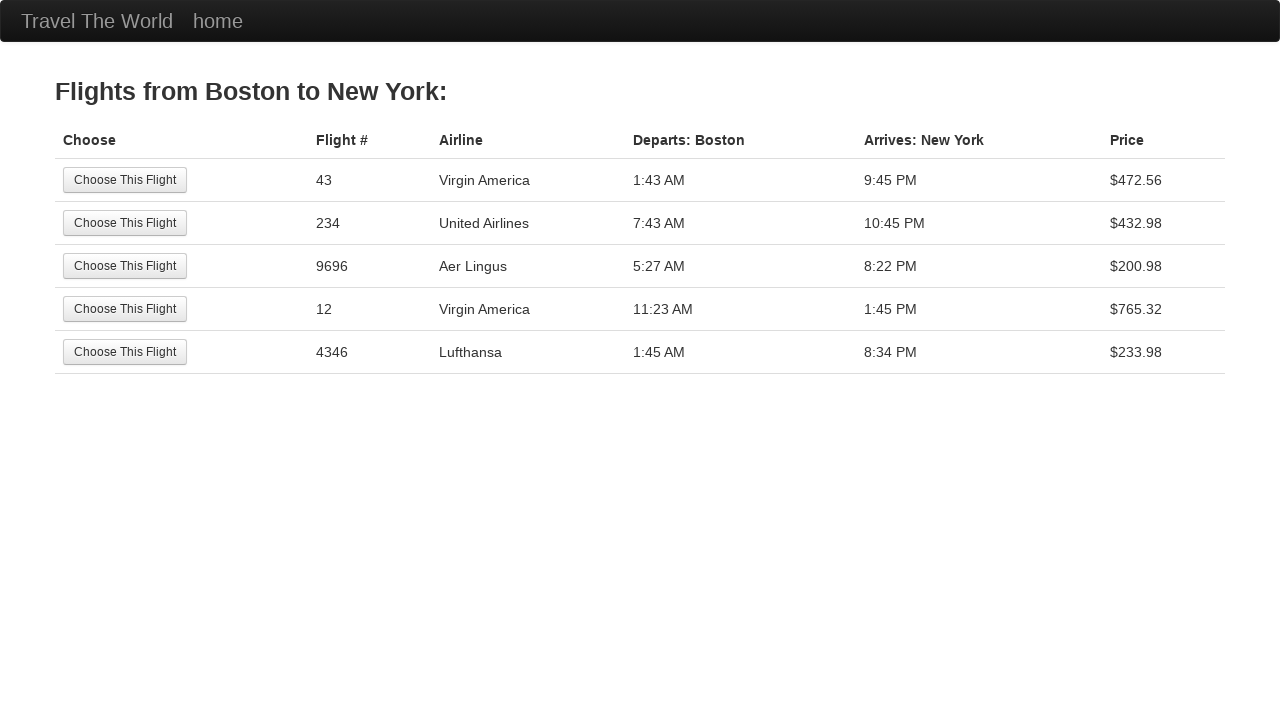